Tests adding a todo item to the TodoMVC application by filling the input field, pressing Enter, and toggling the todo as complete

Starting URL: https://demo.playwright.dev/todomvc/#/

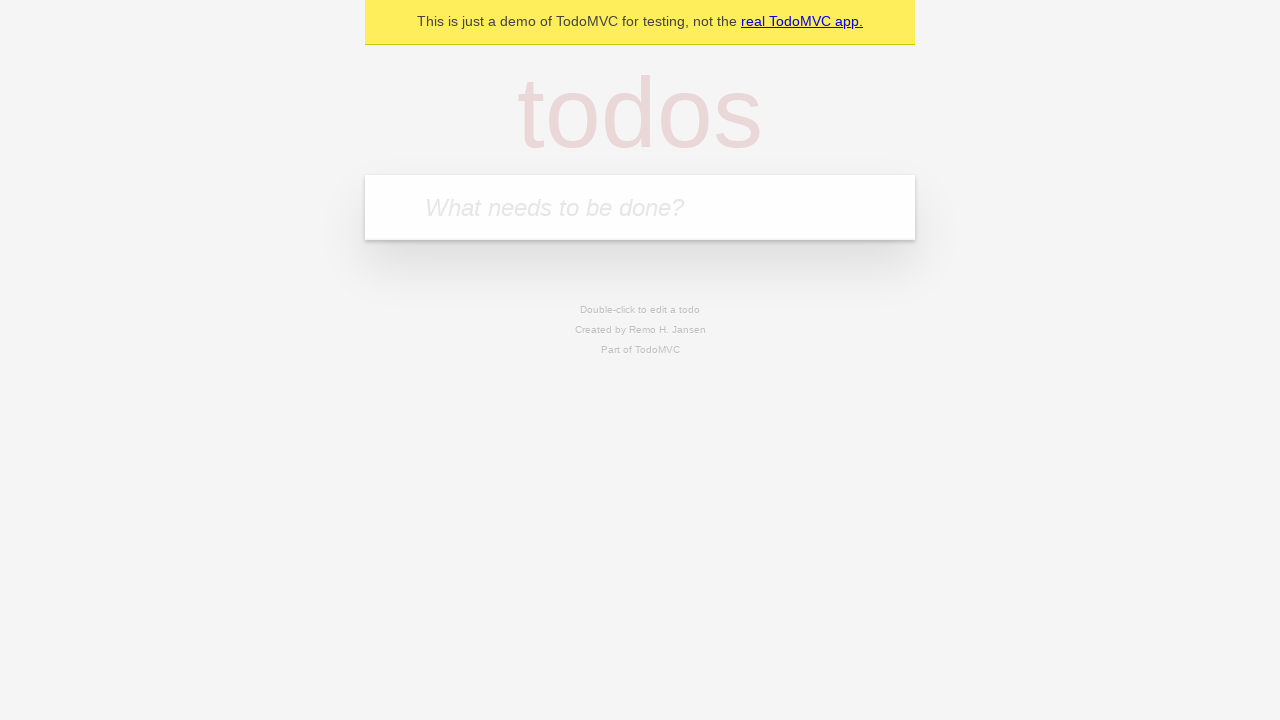

Clicked on the todo input field at (640, 207) on internal:attr=[placeholder="What needs to be done?"i]
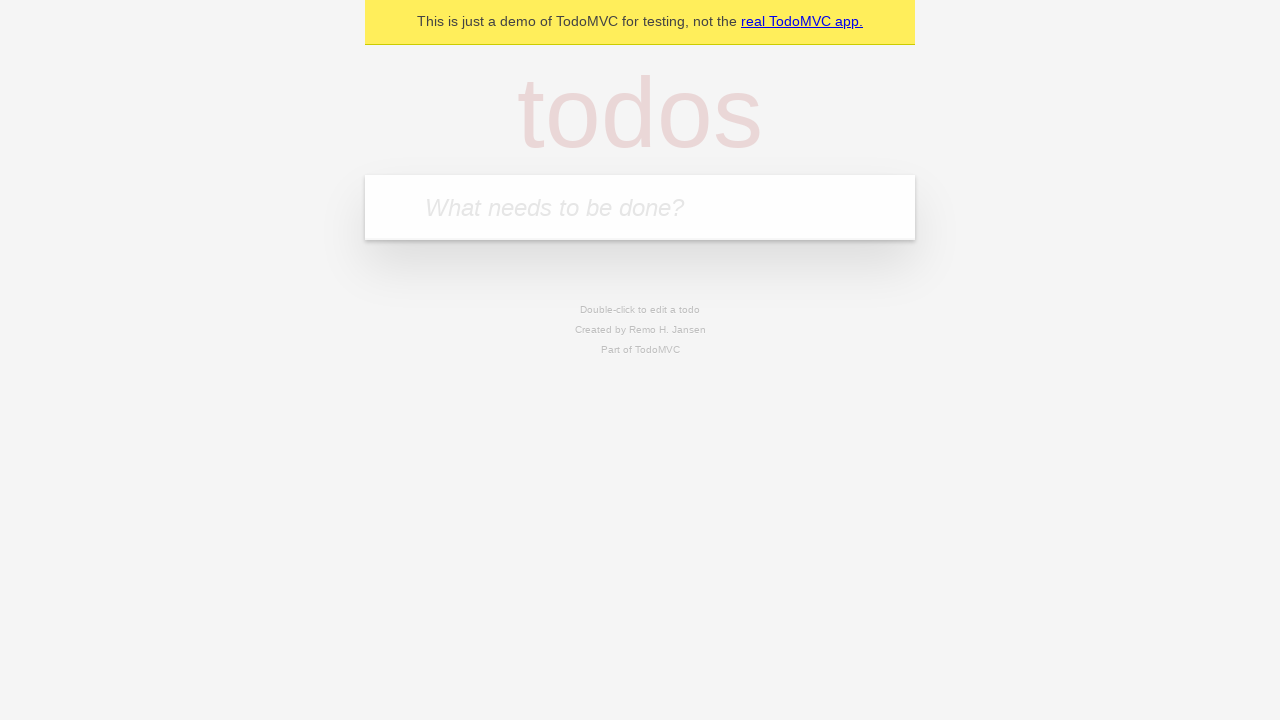

Filled input field with todo text 'Создать первый сценарий playwright' on internal:attr=[placeholder="What needs to be done?"i]
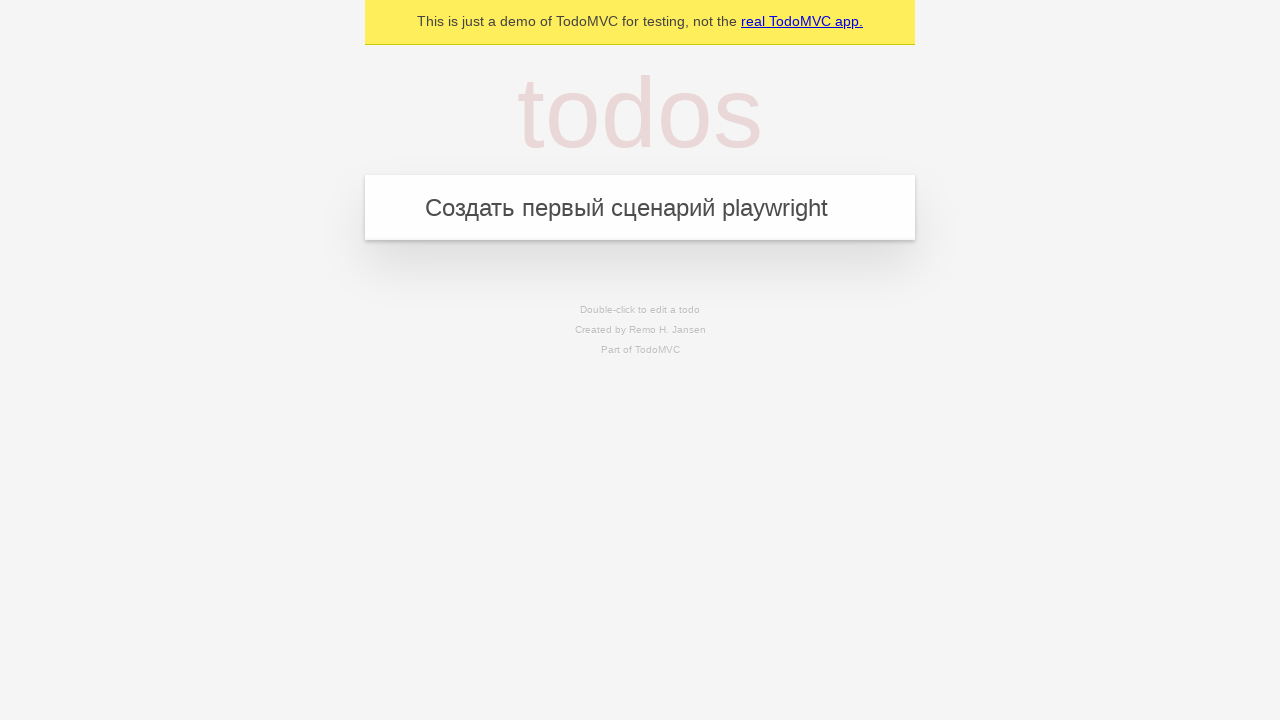

Pressed Enter to add the todo item on internal:attr=[placeholder="What needs to be done?"i]
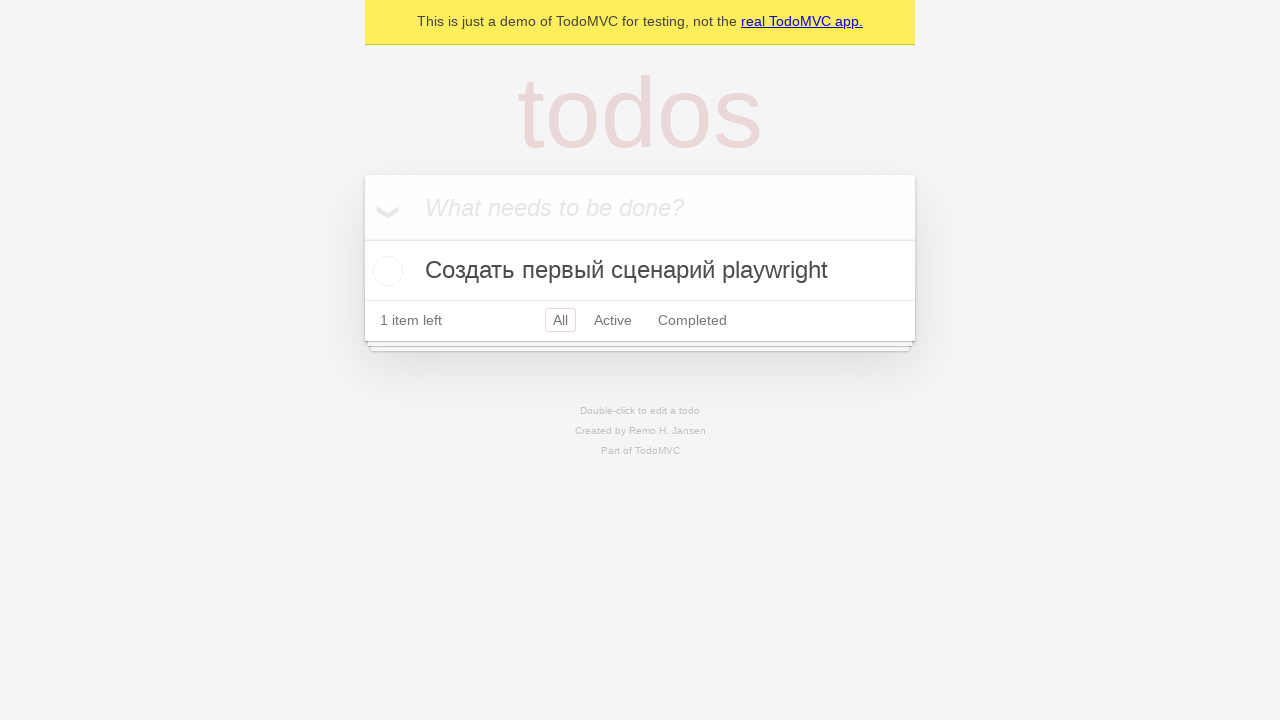

Toggled the todo item as complete at (385, 271) on internal:label="Toggle Todo"i
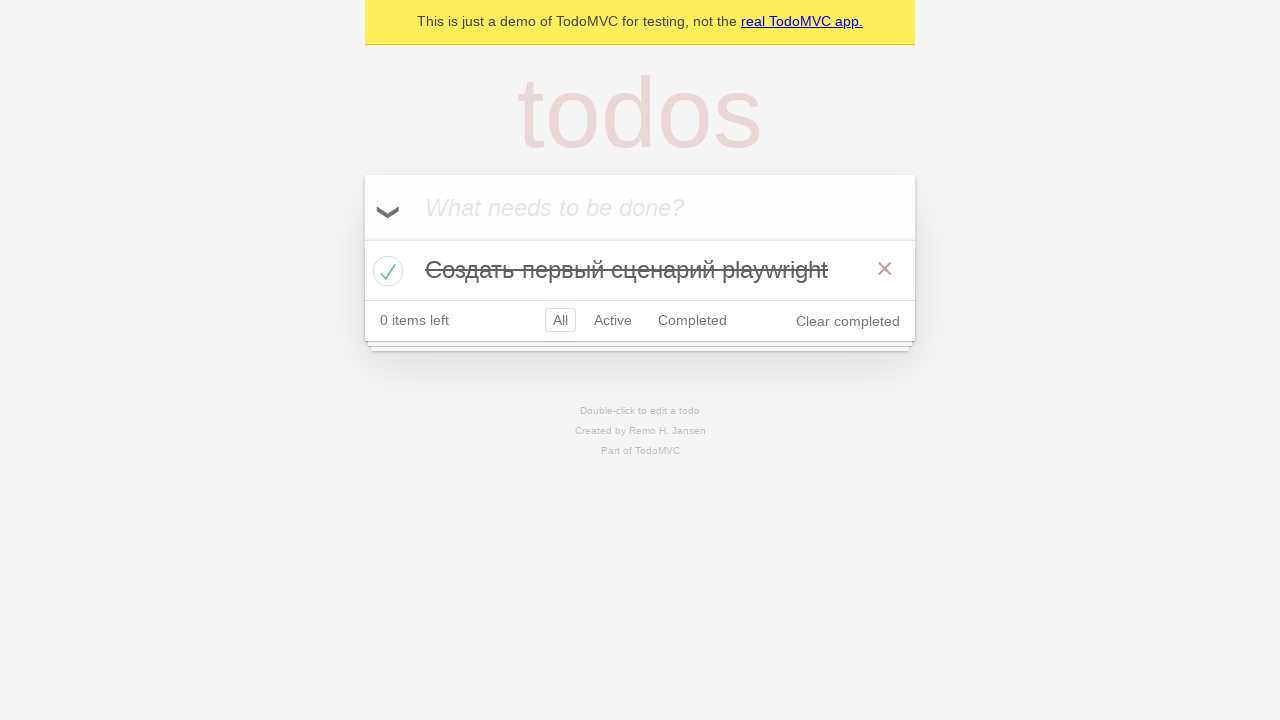

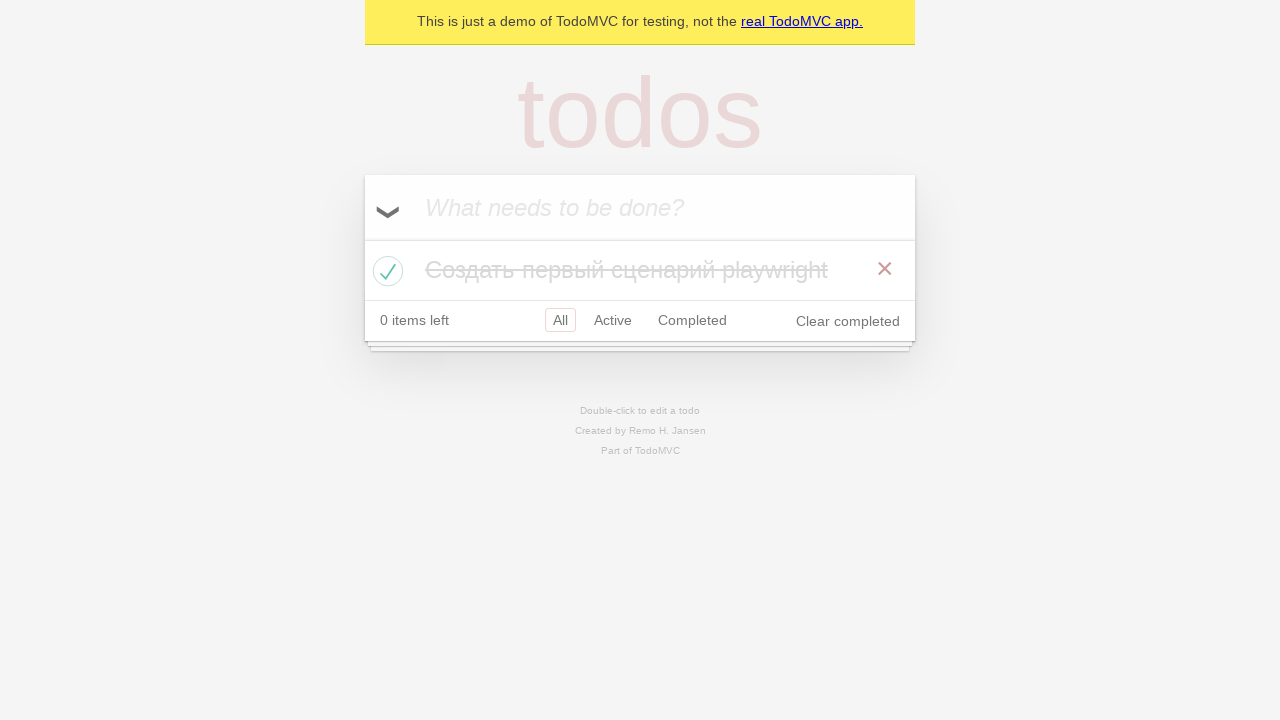